Navigates to JPL Space image page and clicks the button to view the full featured image

Starting URL: https://data-class-jpl-space.s3.amazonaws.com/JPL_Space/index.html

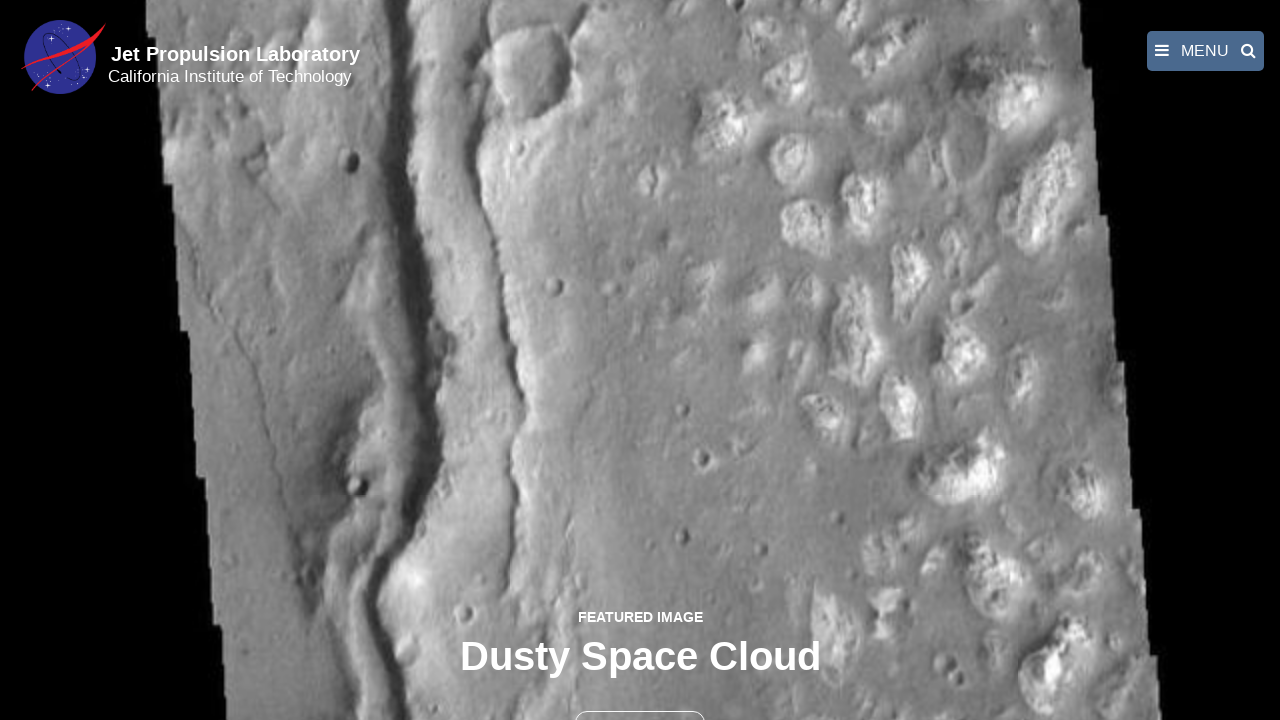

Navigated to JPL Space image page
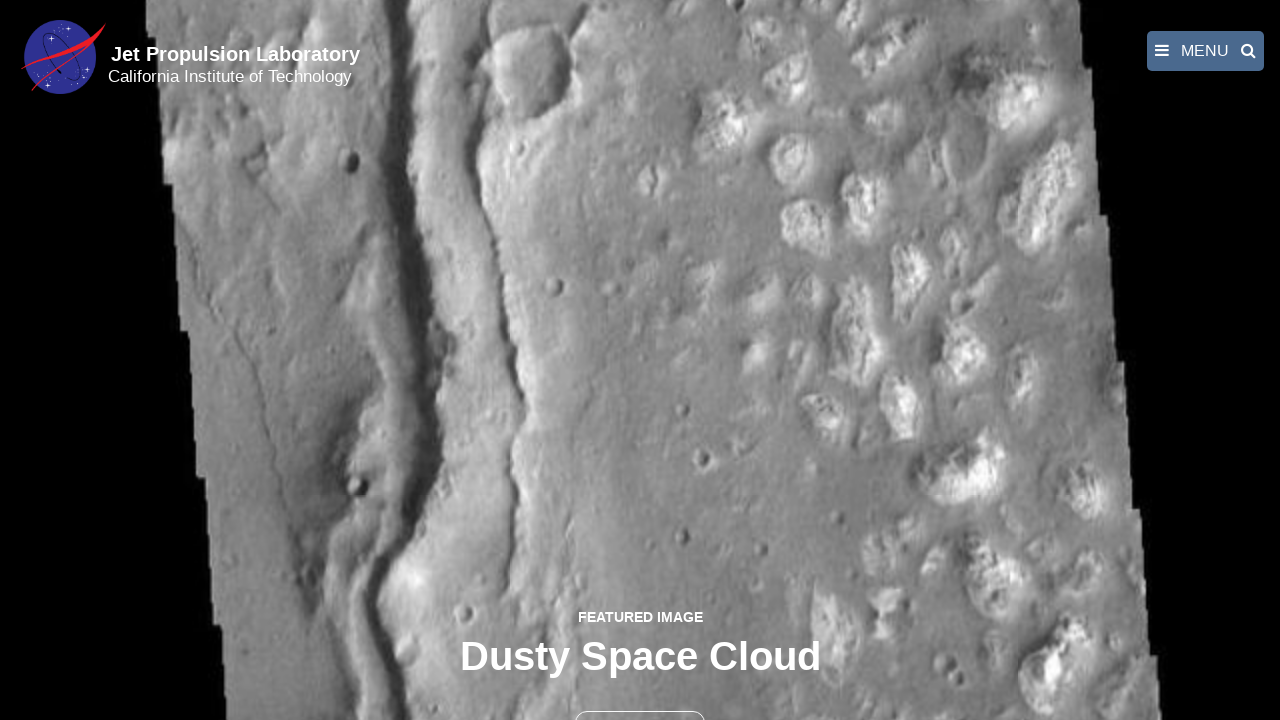

Clicked the button to view full featured image at (640, 699) on button >> nth=1
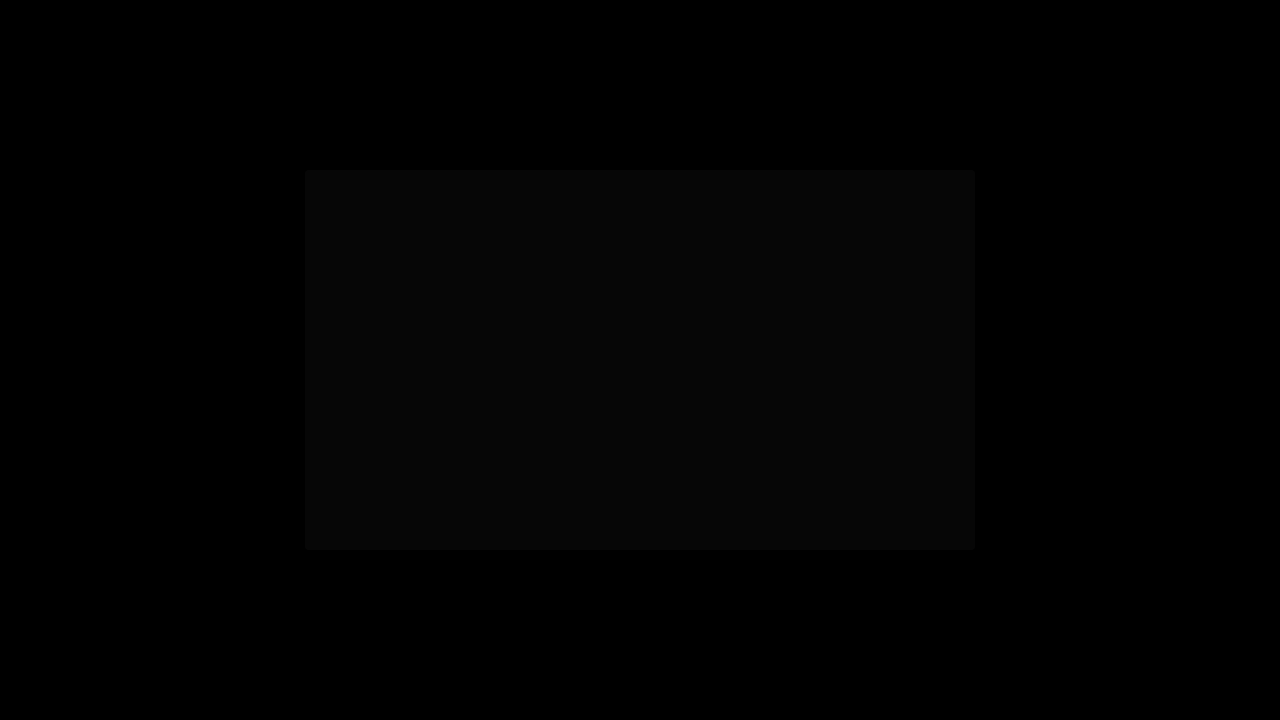

Full-size featured image loaded in fancybox
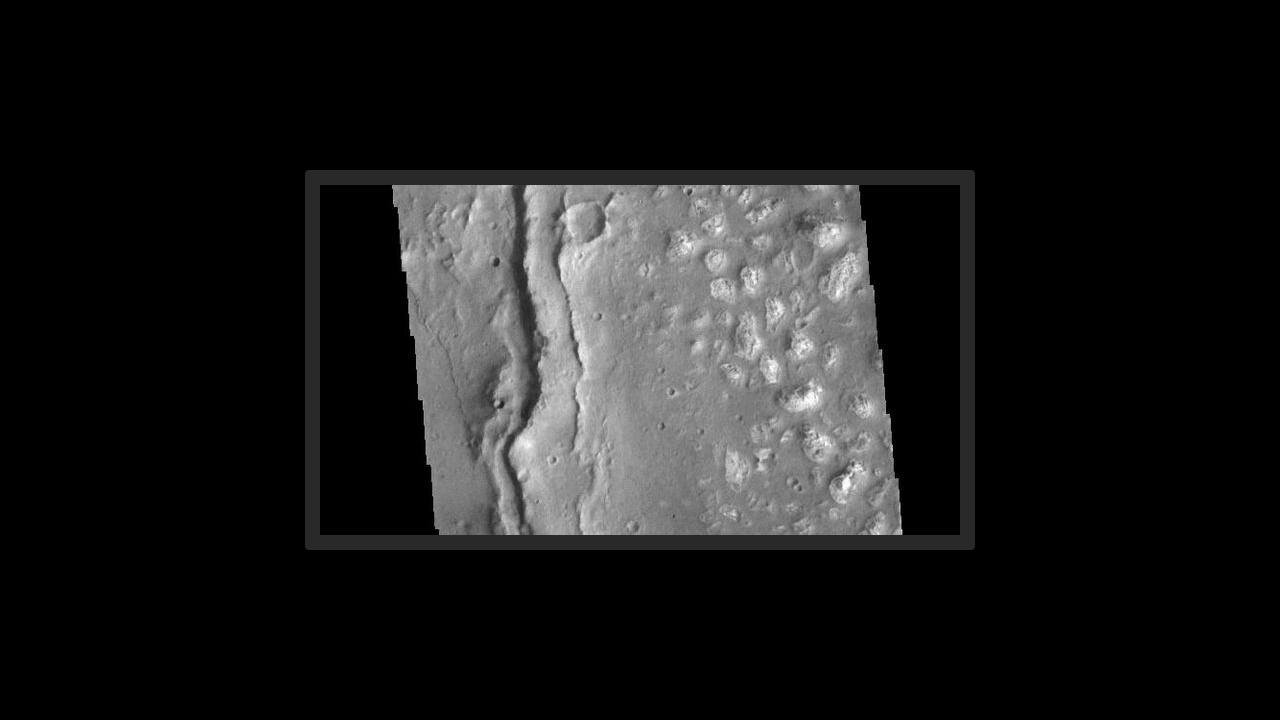

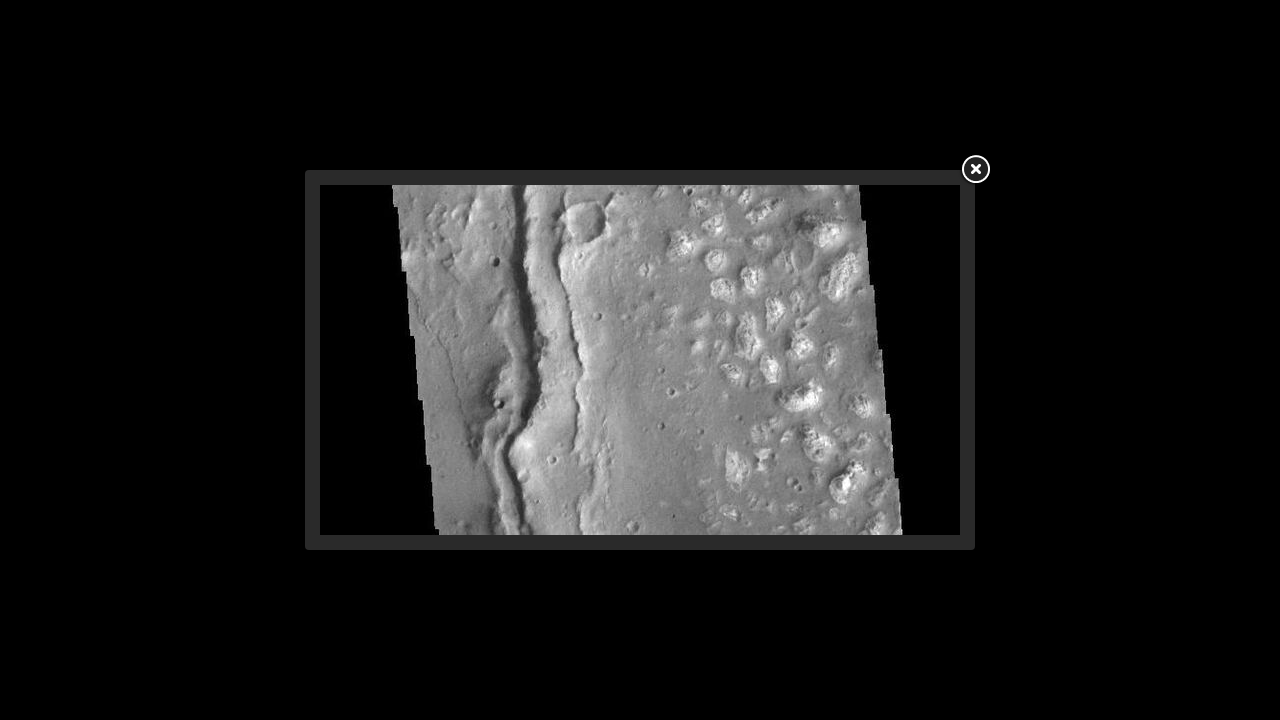